Tests iframe handling by switching to a frame and entering text into an input field within that frame

Starting URL: https://demo.automationtesting.in/Frames.html

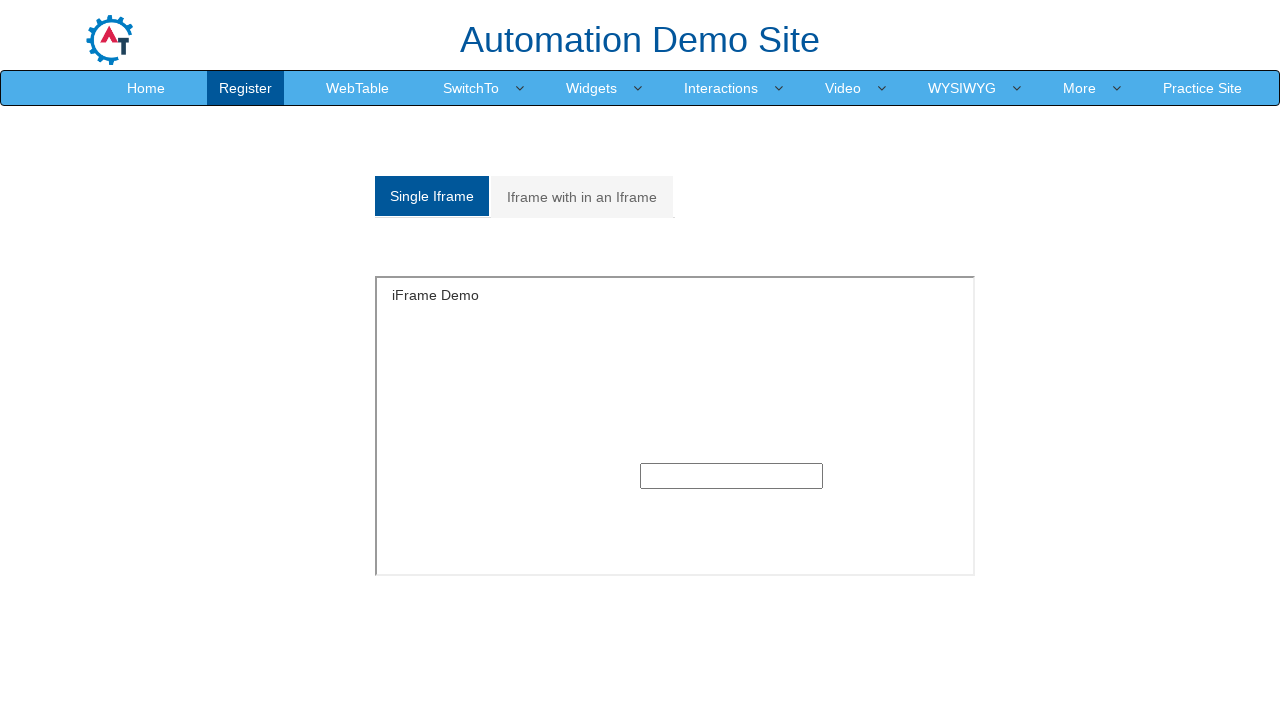

Navigated to Frames test page
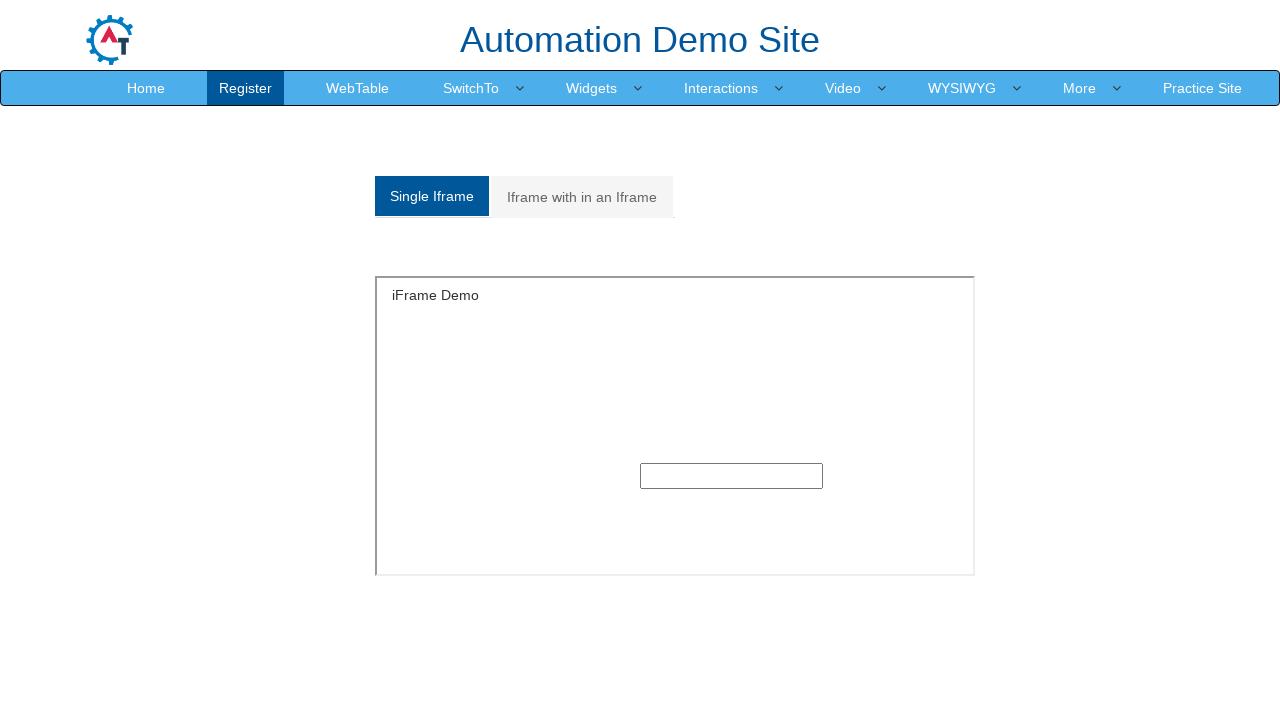

Located single frame iframe element
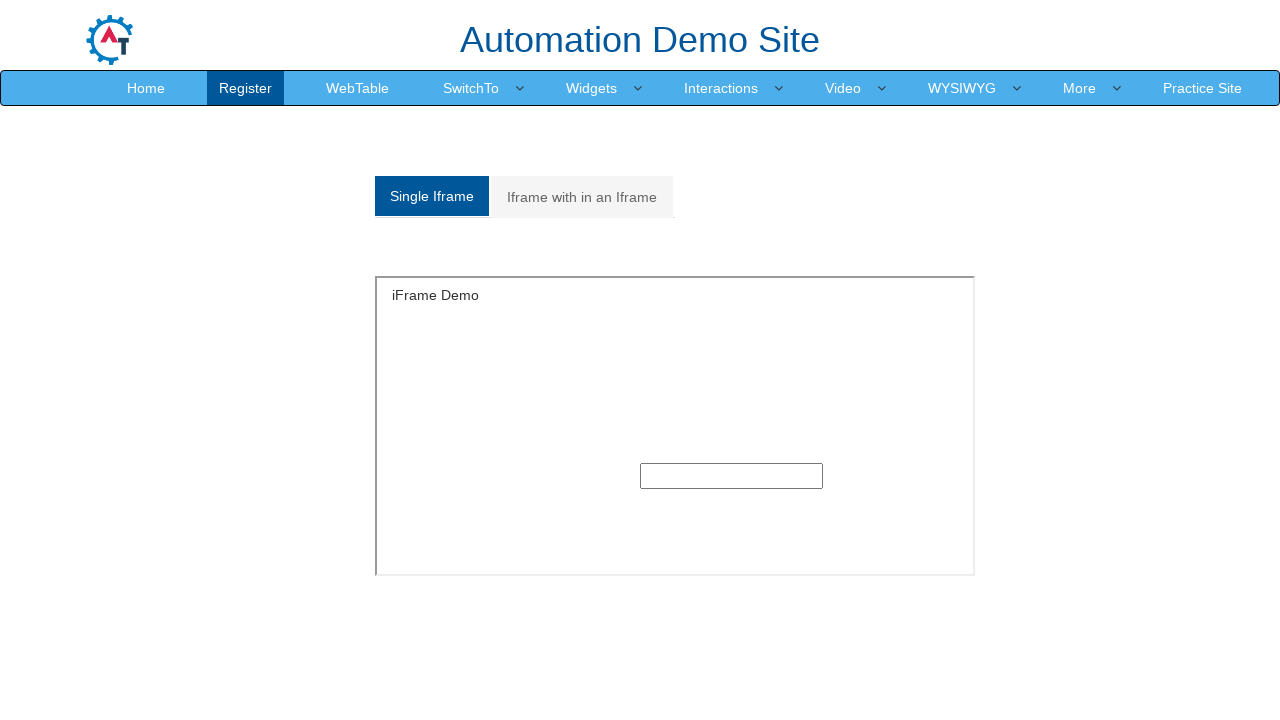

Filled input field inside iframe with 'Welcome to selenium' on #singleframe >> internal:control=enter-frame >> input >> nth=0
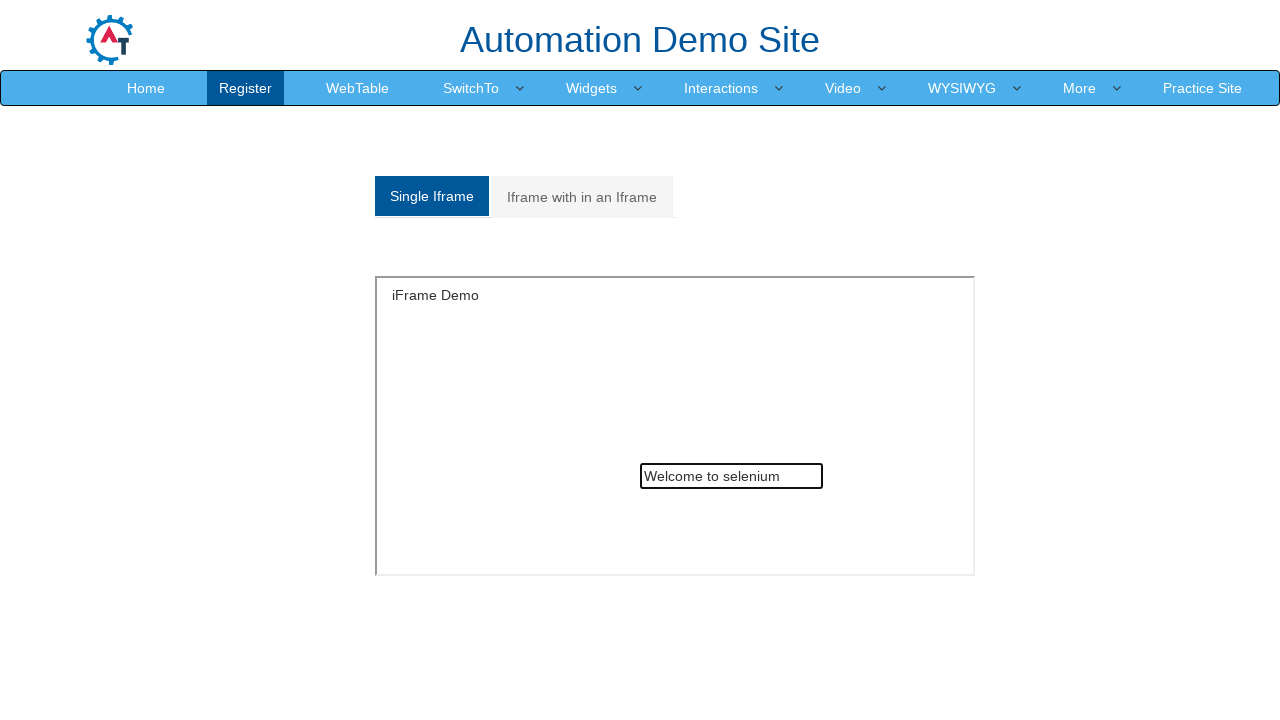

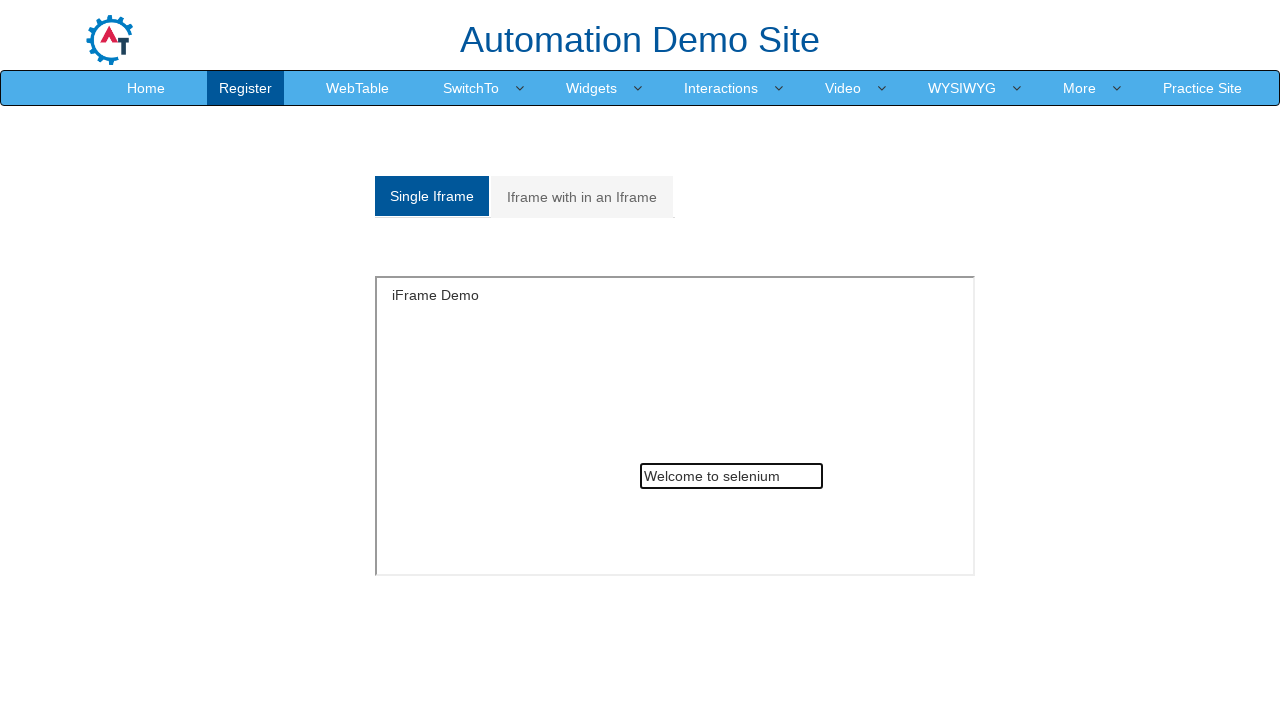